Tests JavaScript alert and confirm dialog handling by filling a name field, triggering an alert and accepting it, then triggering a confirm dialog and dismissing it.

Starting URL: https://rahulshettyacademy.com/AutomationPractice/

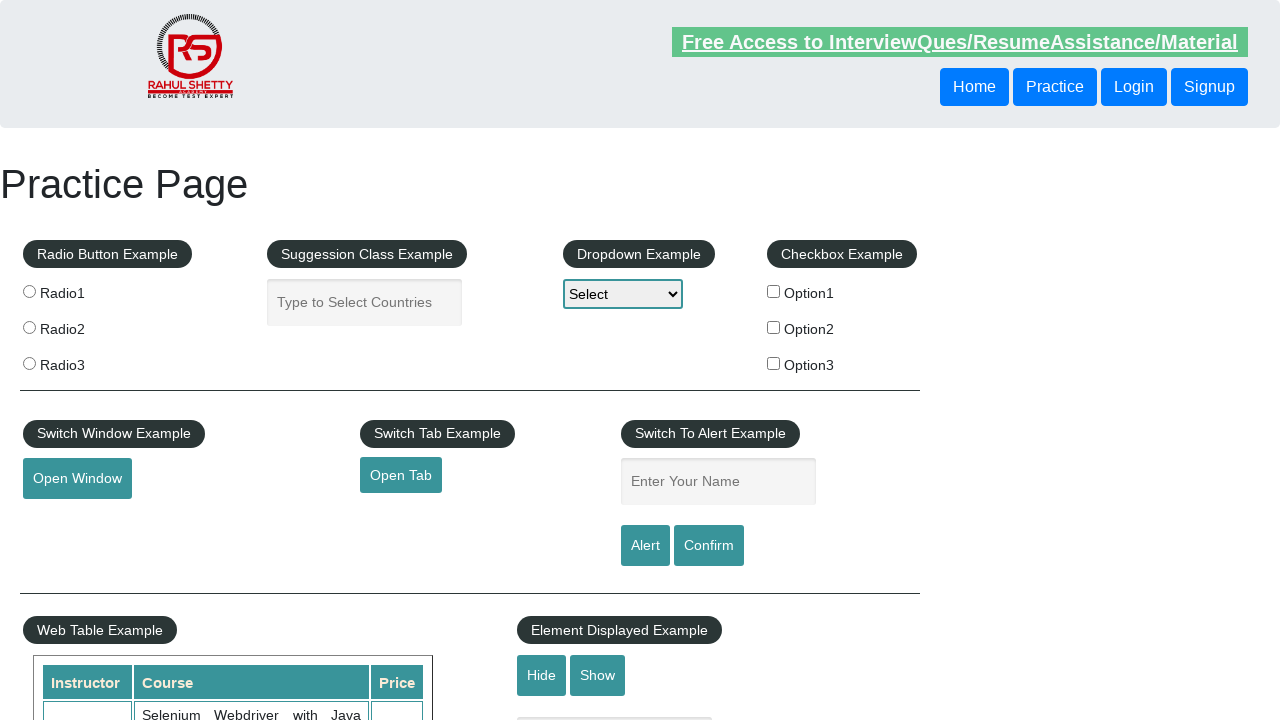

Filled name field with 'Sahitya' on #name
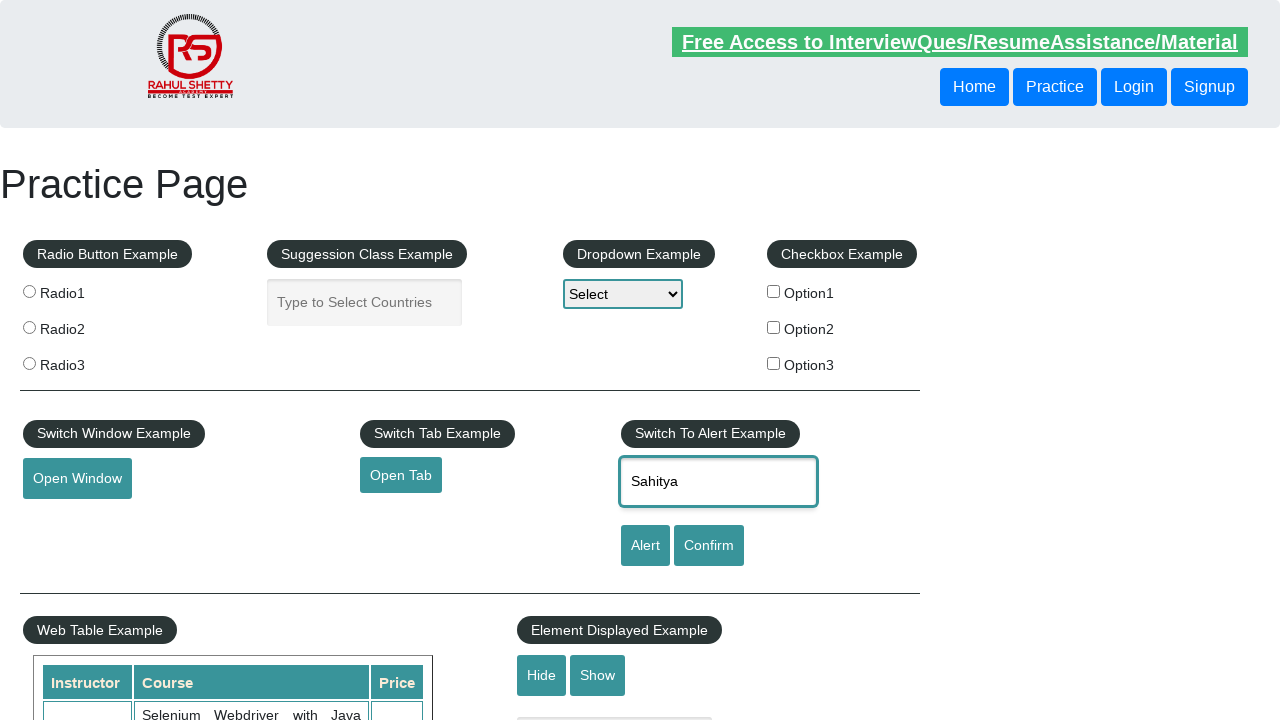

Clicked alert button to trigger JavaScript alert at (645, 546) on #alertbtn
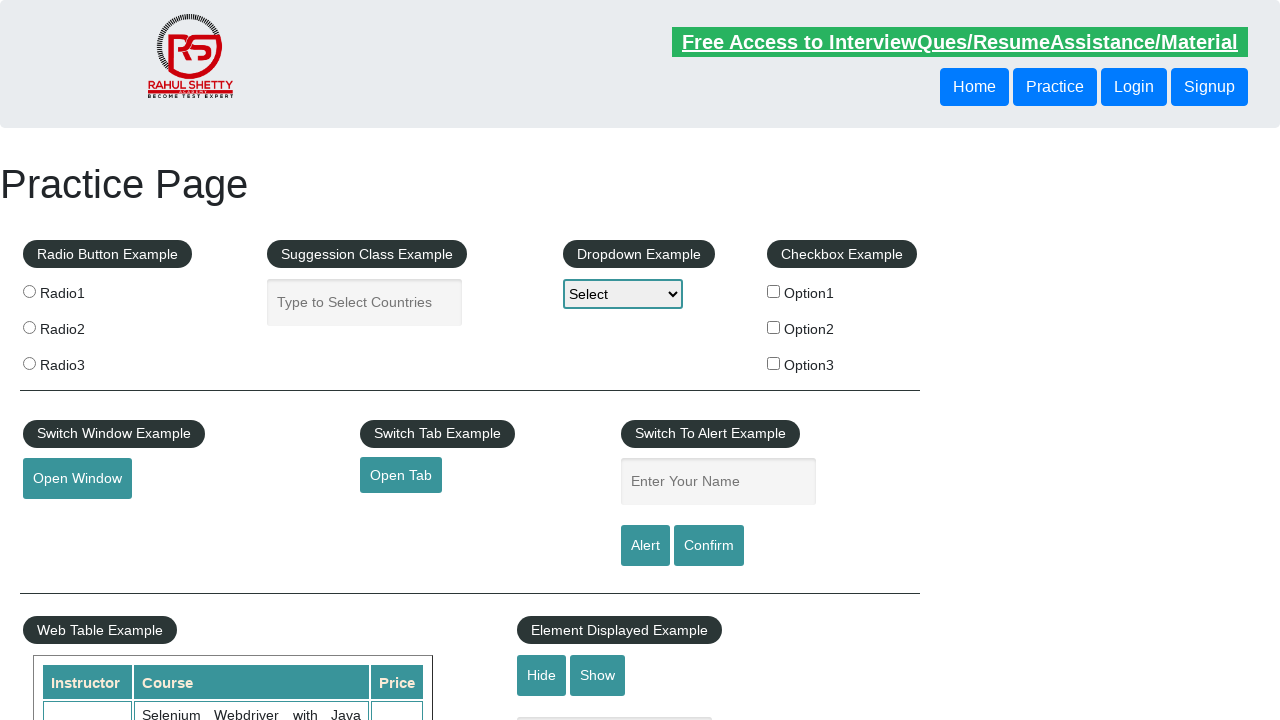

Set up handler to accept alert dialog
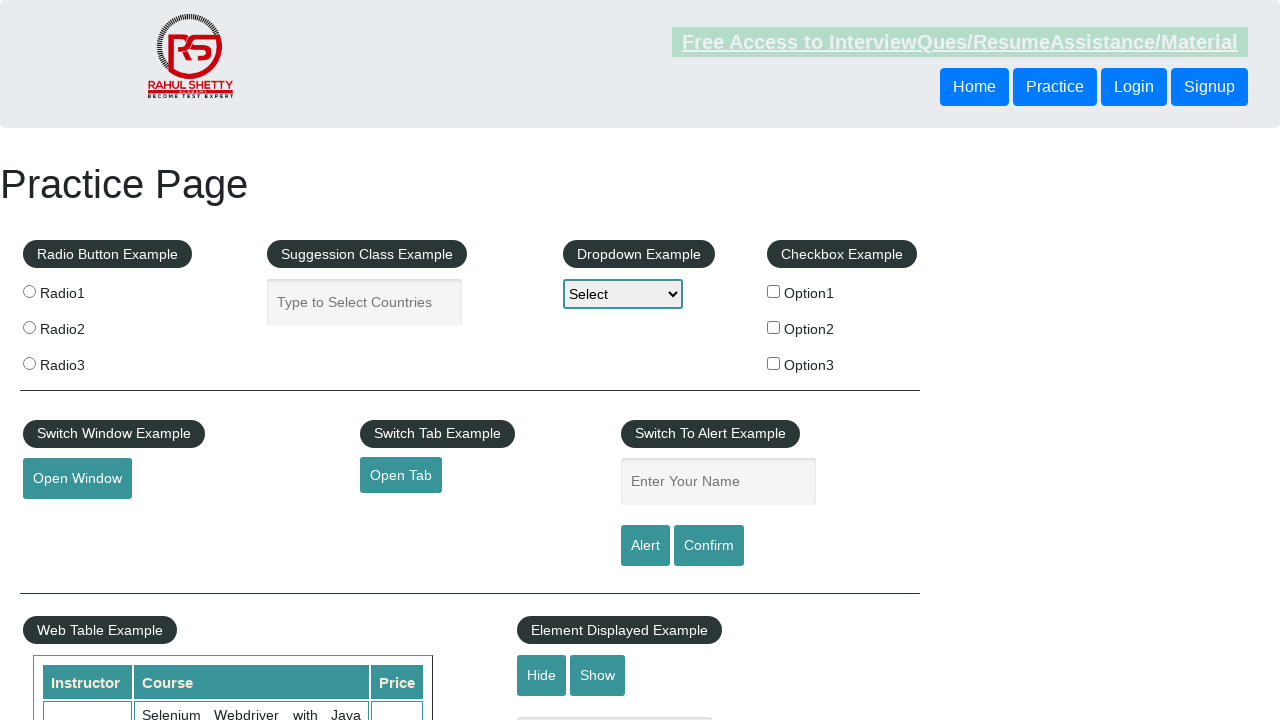

Waited for alert dialog to be processed
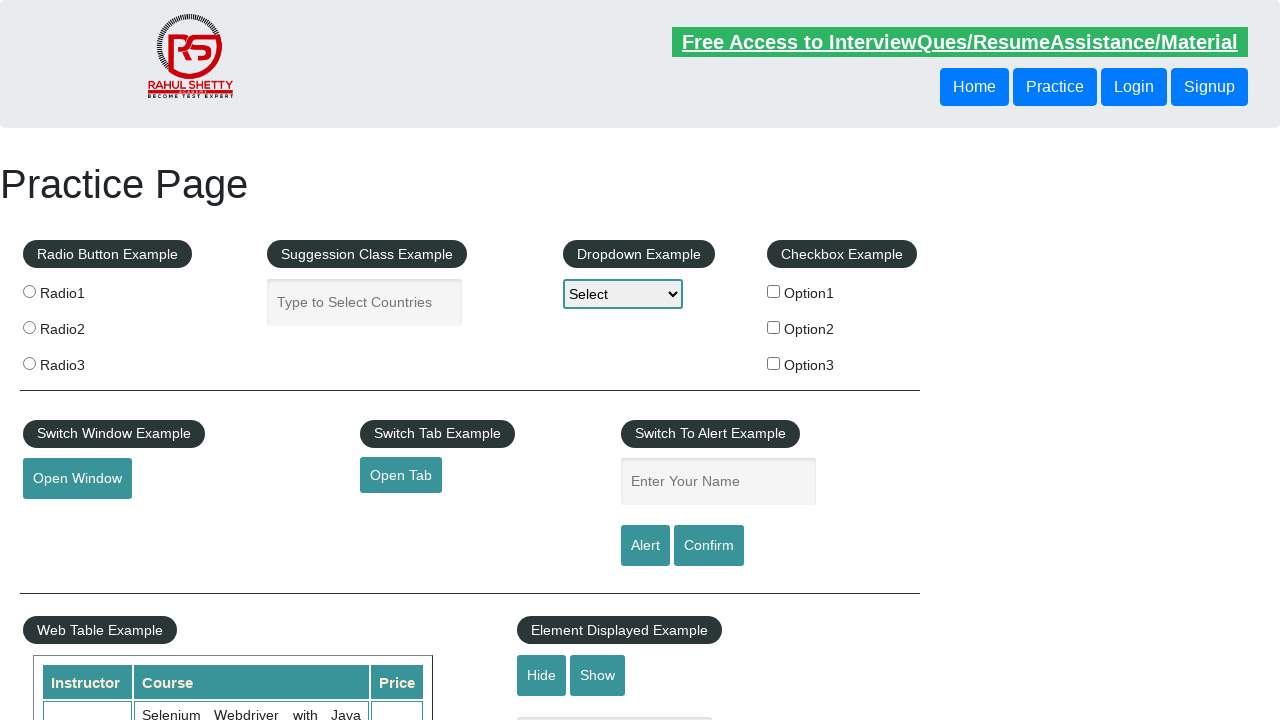

Set up handler to dismiss confirm dialog
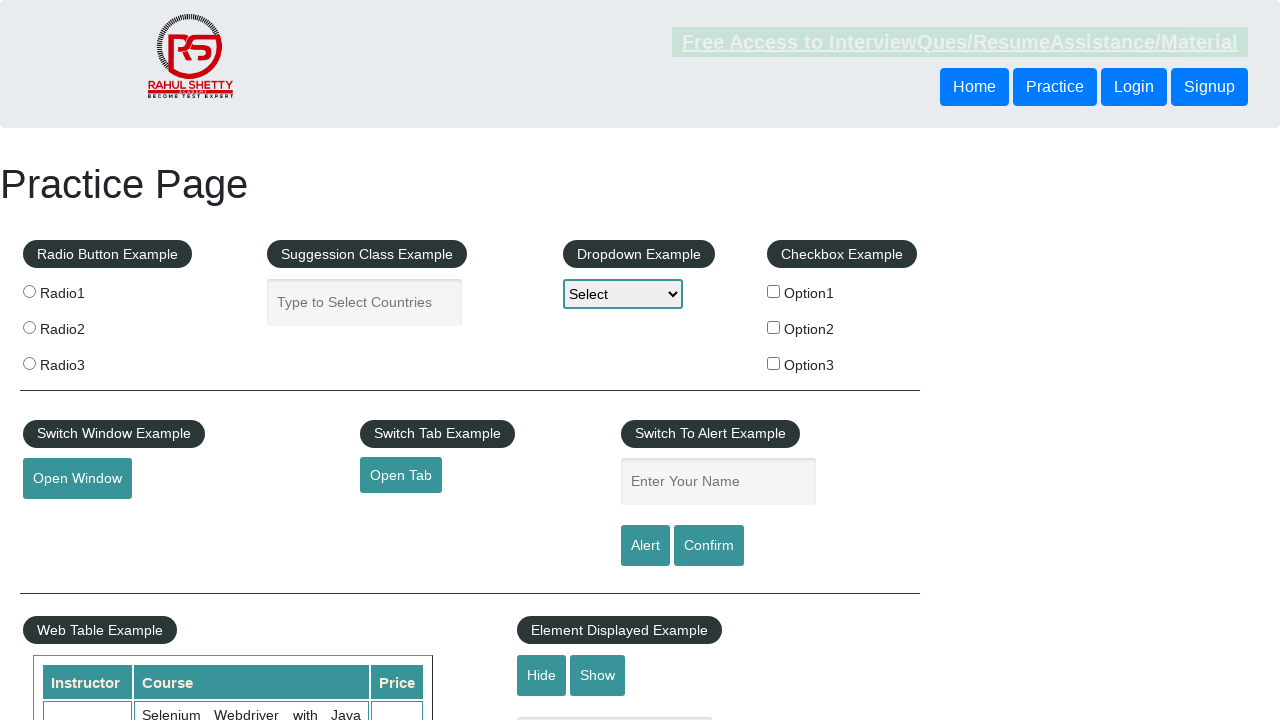

Clicked confirm button to trigger confirm dialog at (709, 546) on #confirmbtn
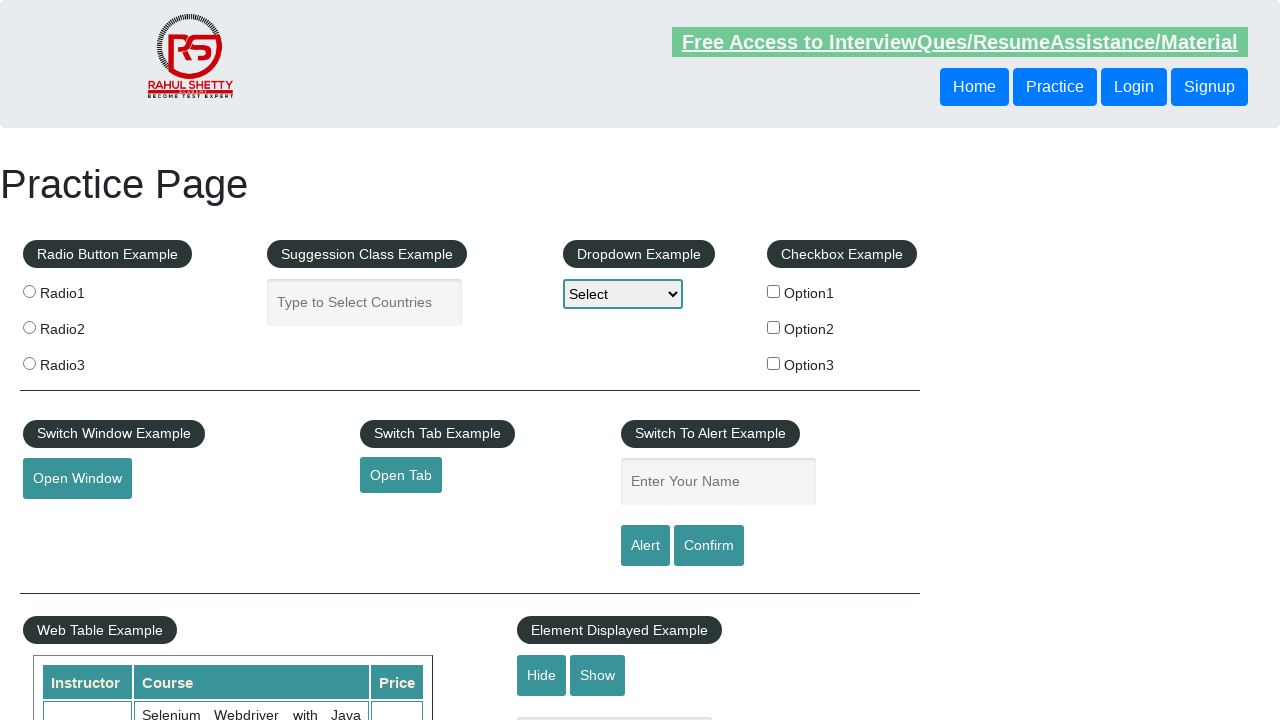

Waited for confirm dialog to be processed and dismissed
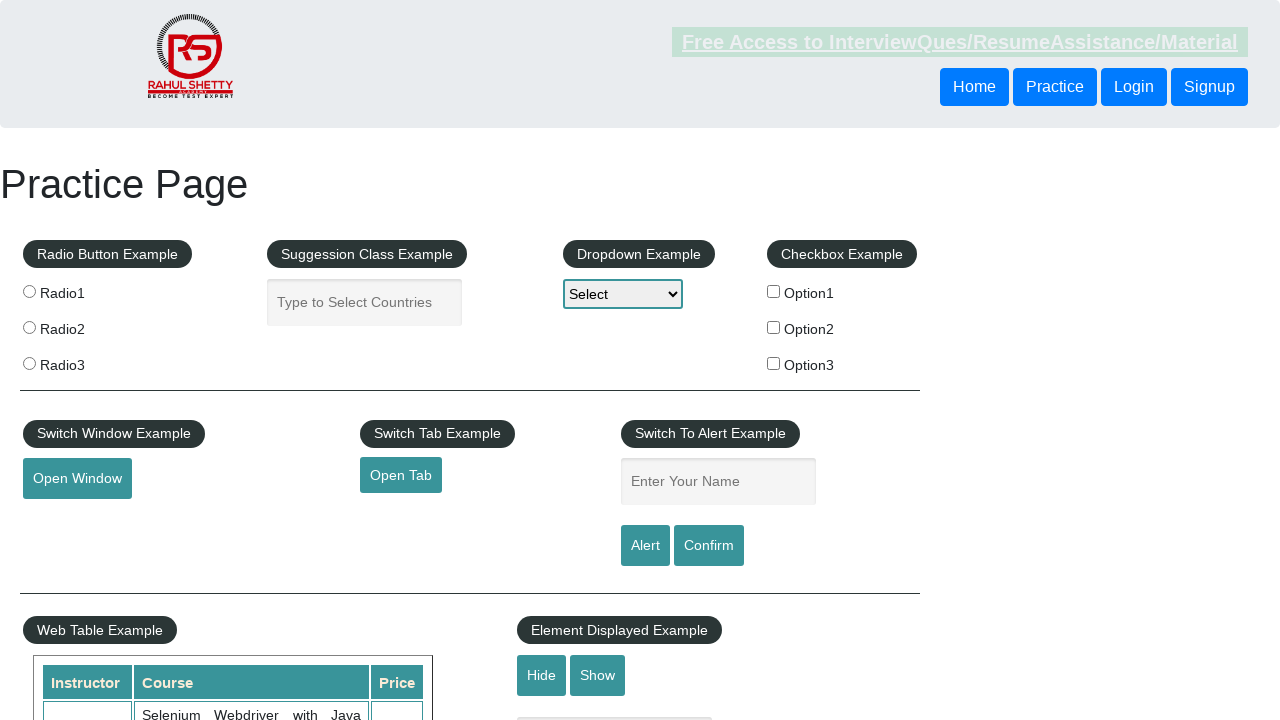

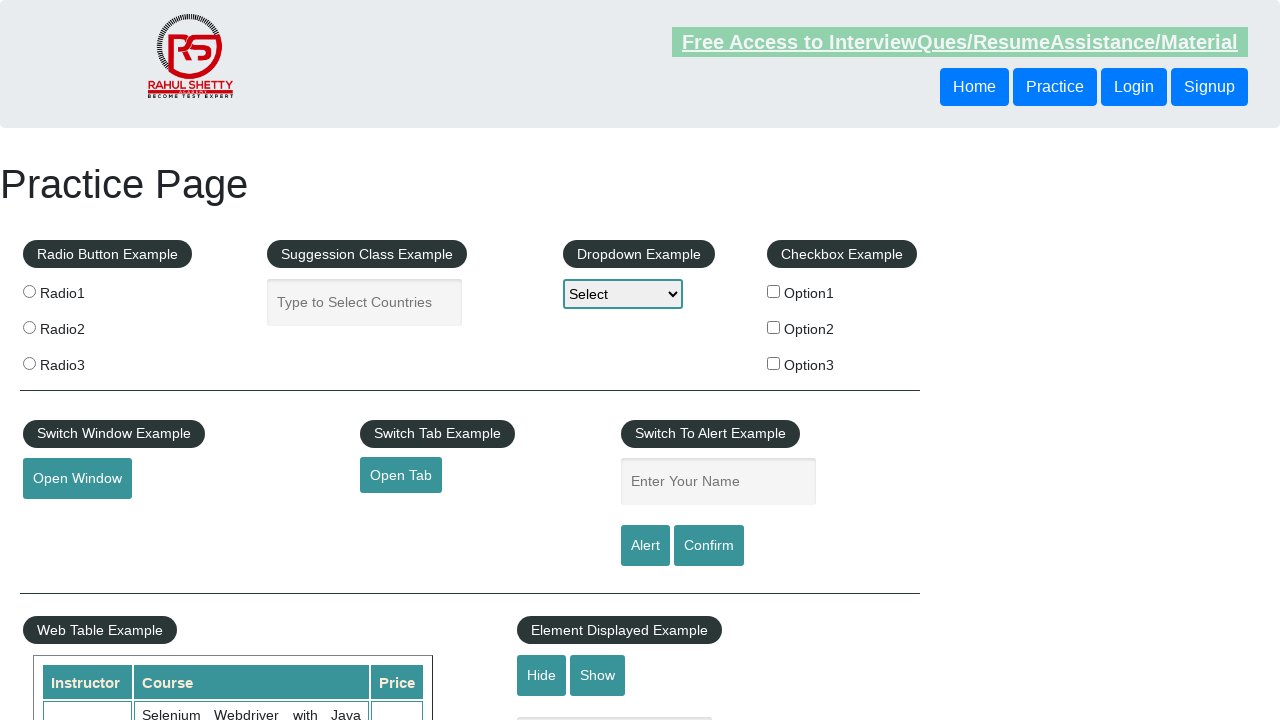